Tests form interactions on a practice page by filling a text input, selecting radio buttons for gender and experience, and clicking a checkbox for profession.

Starting URL: https://awesomeqa.com/practice.html

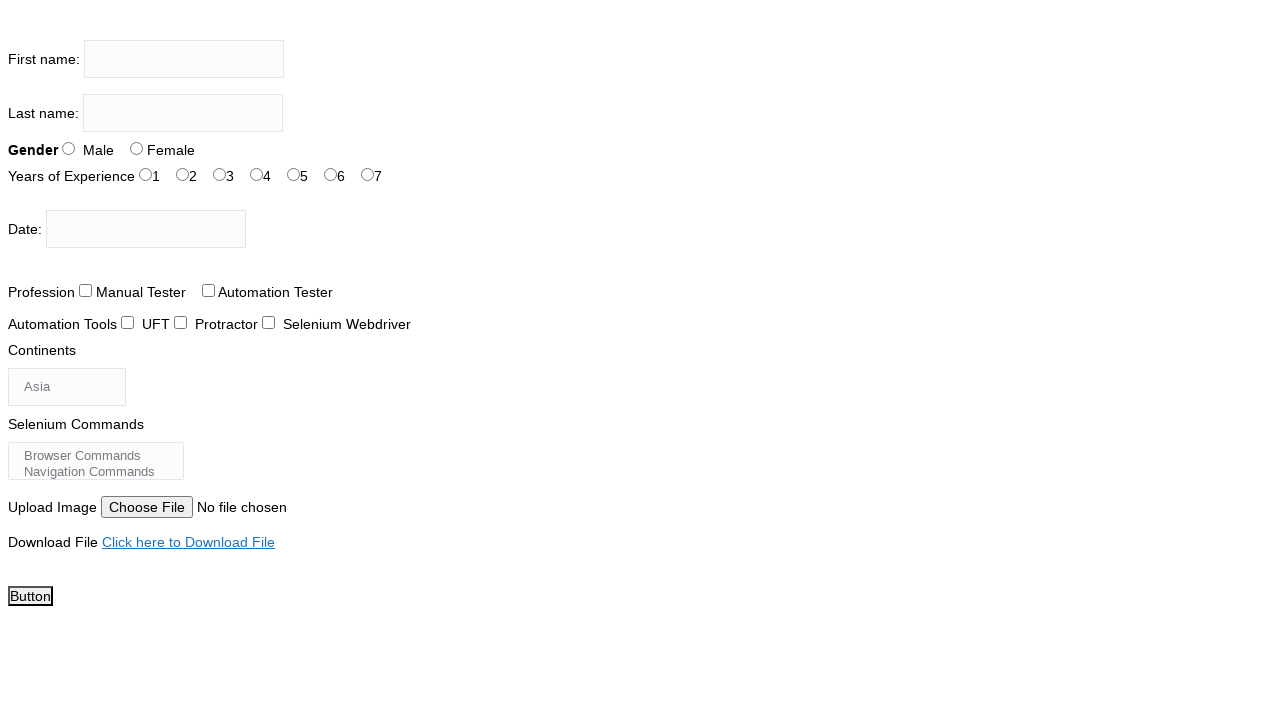

Filled firstname input field with 'Ruchi' on input[name='firstname']
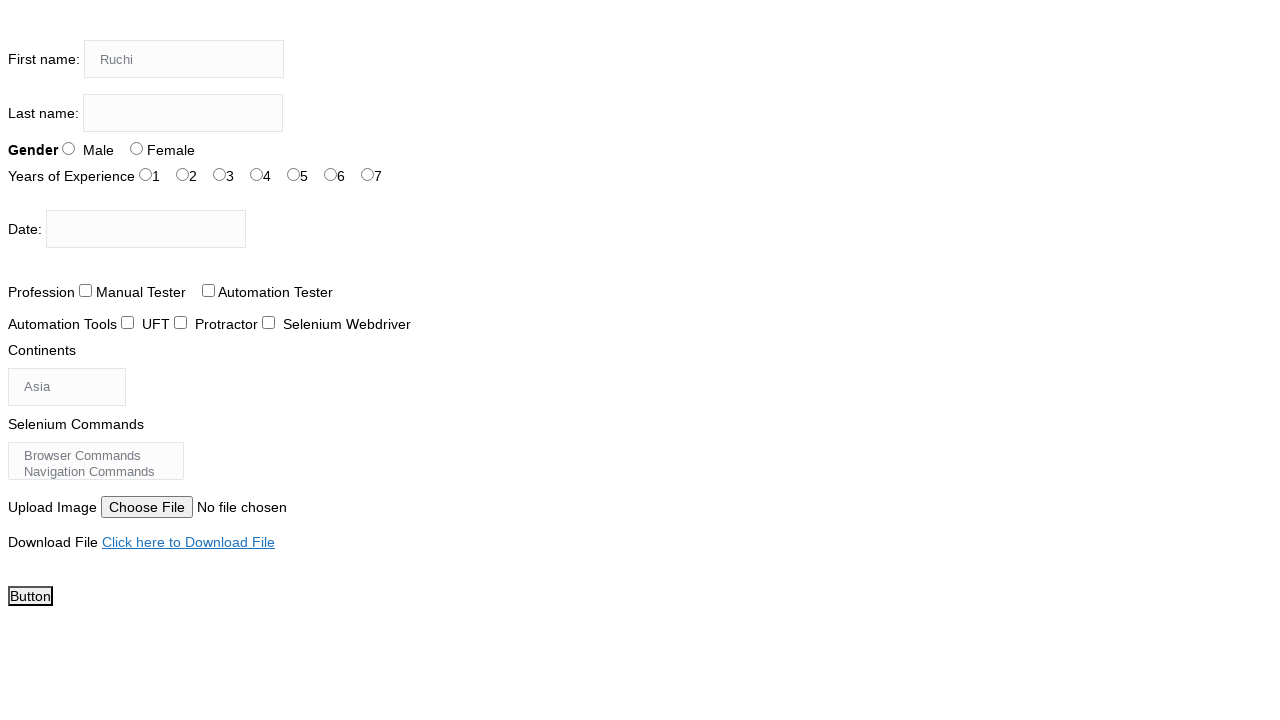

Clicked Male gender radio button at (136, 148) on input#sex-1
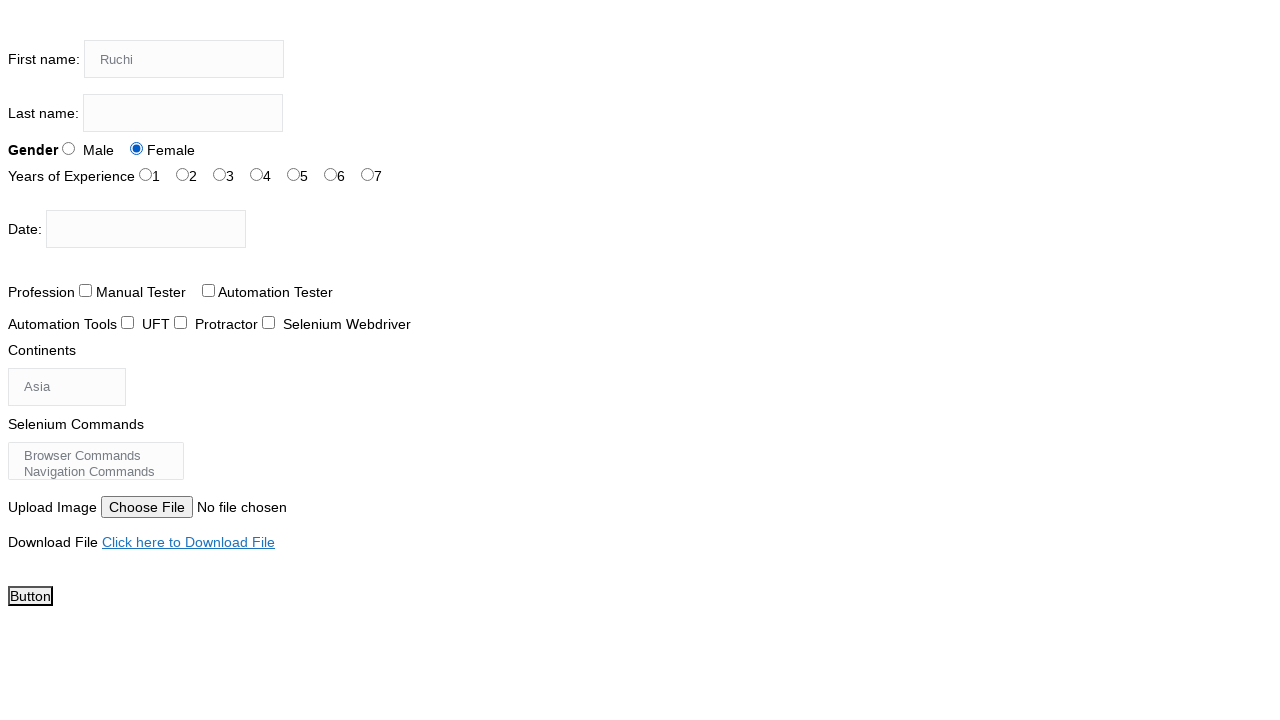

Clicked experience radio button at (182, 174) on input#exp-1
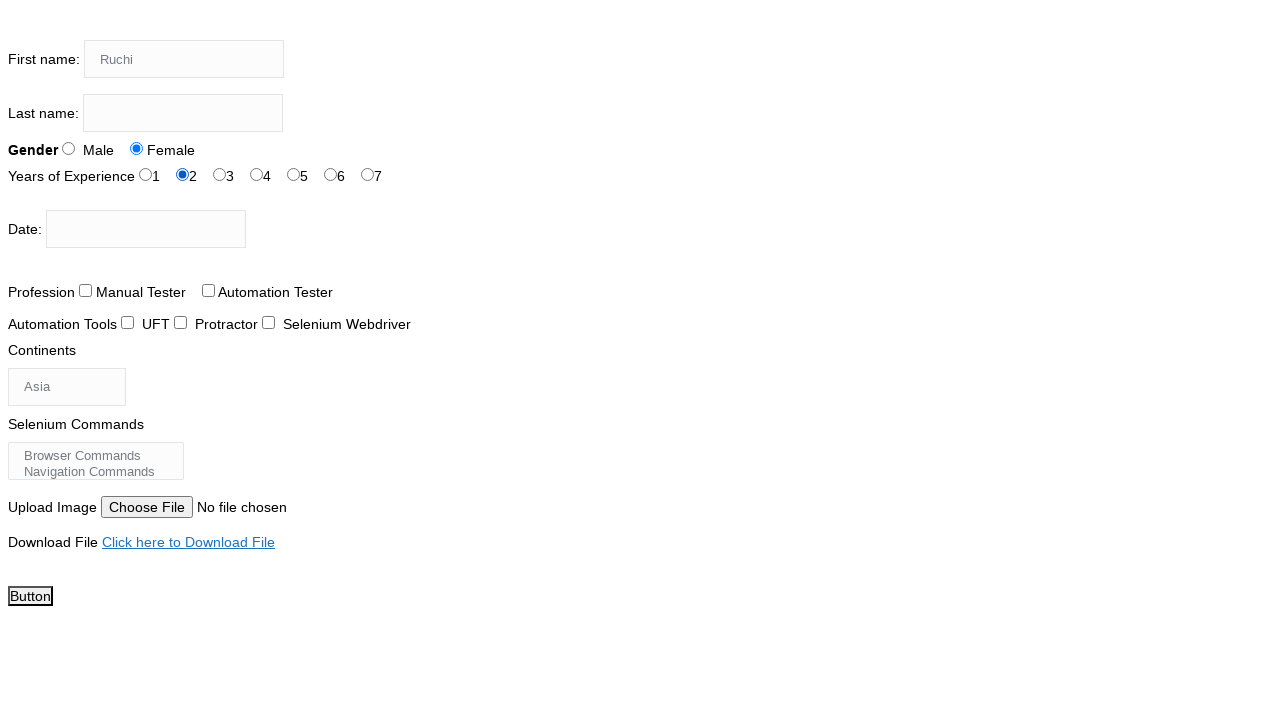

Clicked profession checkbox at (208, 290) on input#profession-1
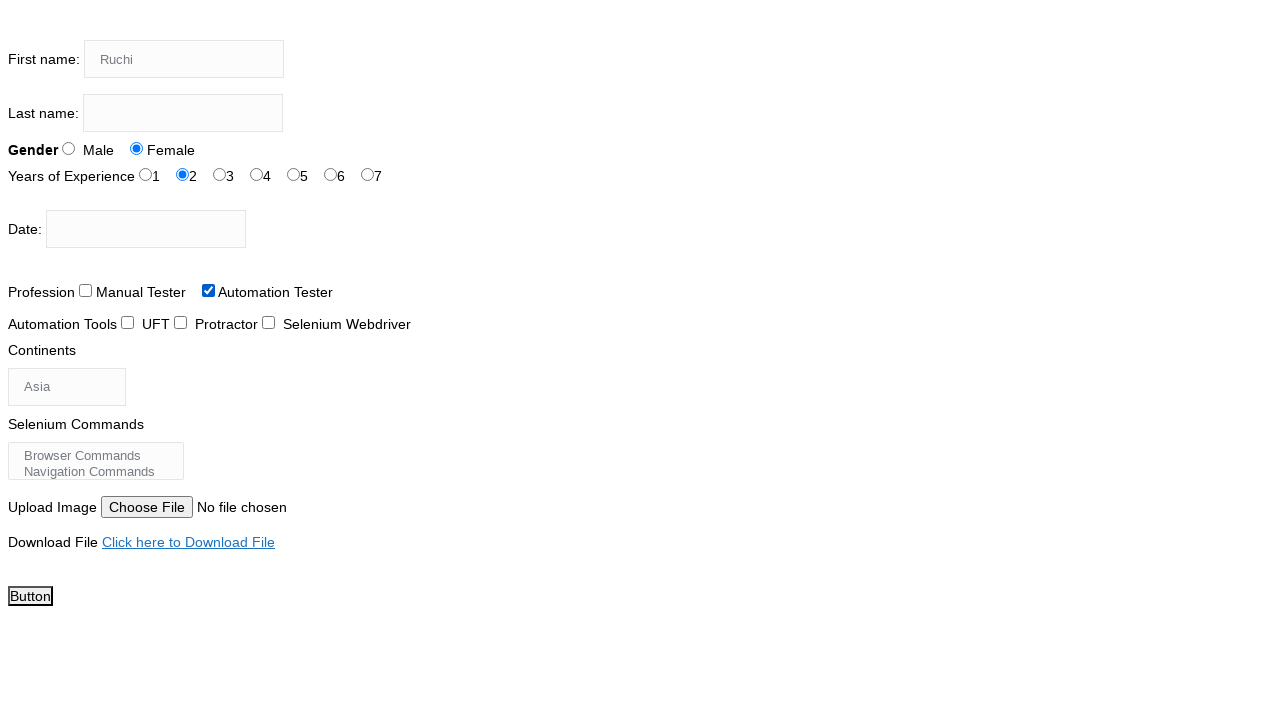

Waited 1000ms to see form results
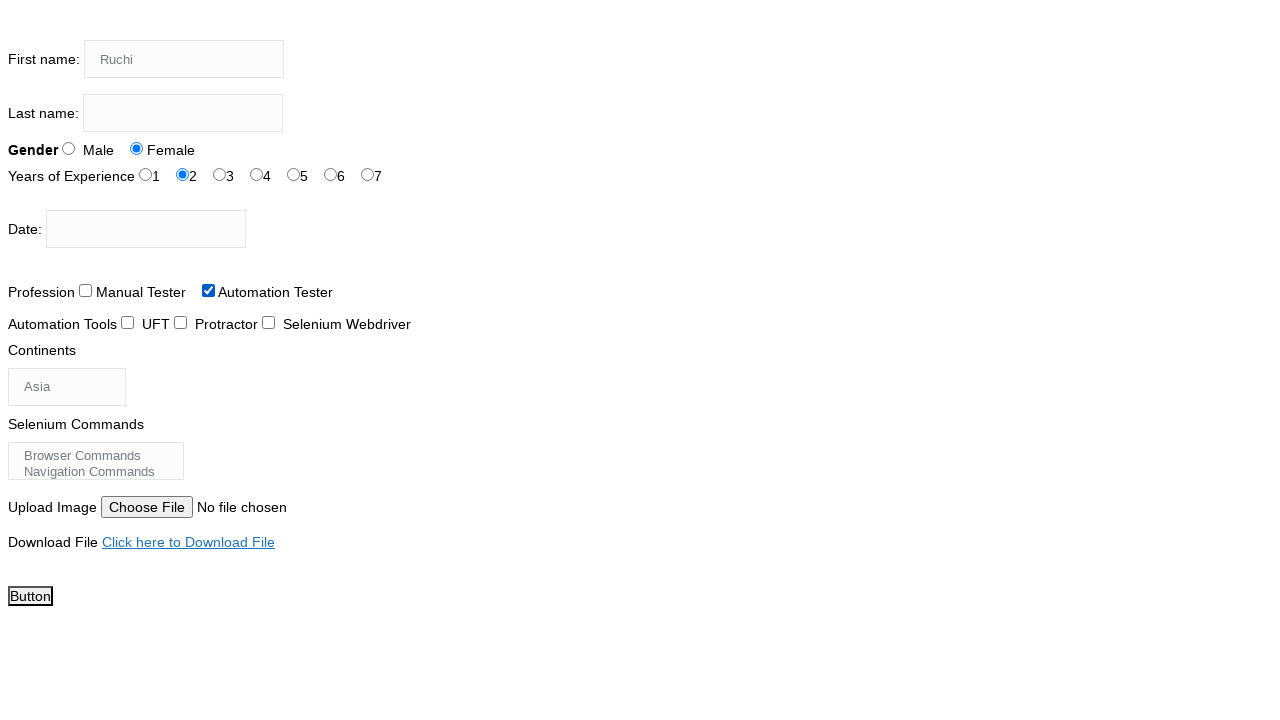

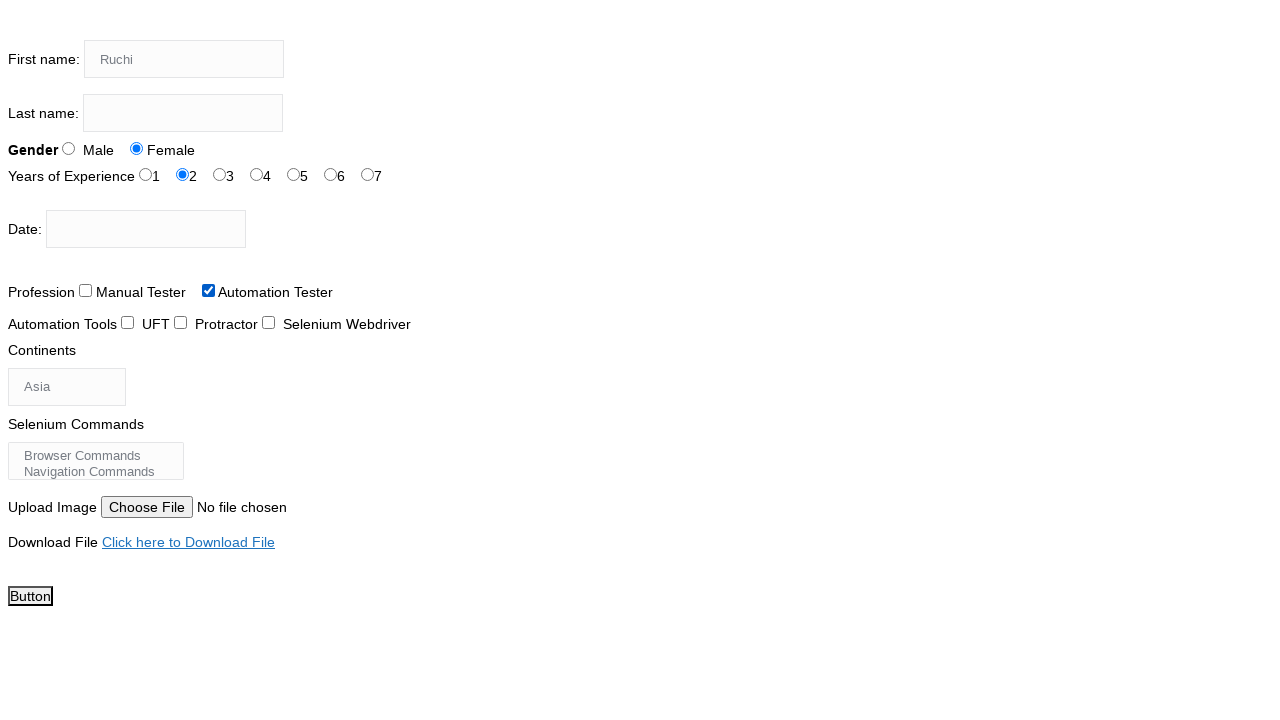